Tests browser navigation by clicking on DEALS link, navigating back, and then navigating to a different URL

Starting URL: https://www.spicejet.com

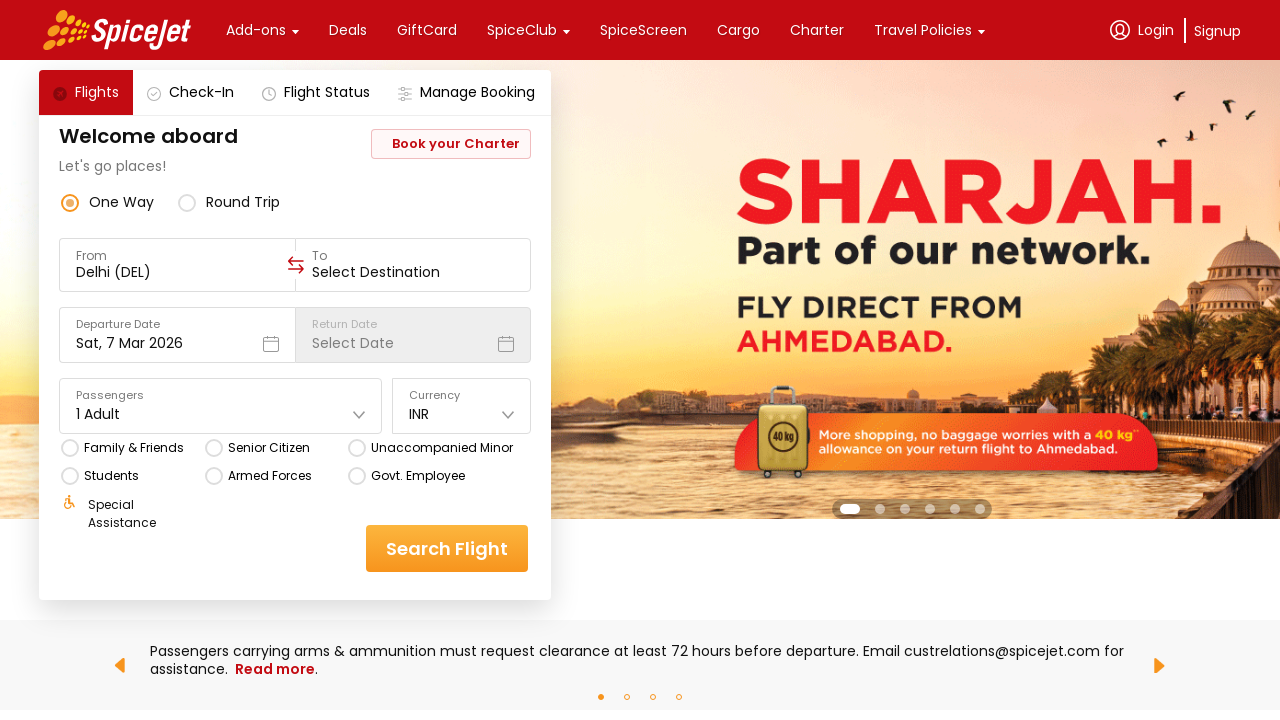

Clicked on DEALS link at (363, 30) on a:has-text('DEALS')
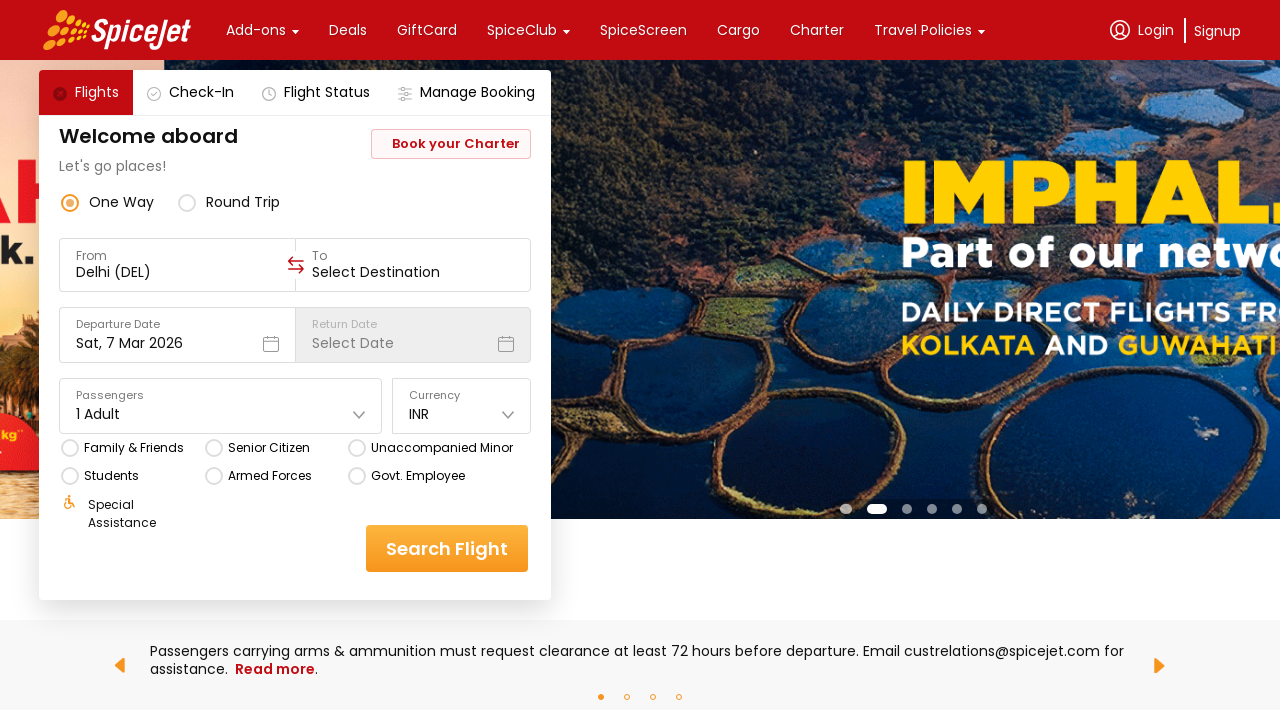

DEALS page loaded (networkidle)
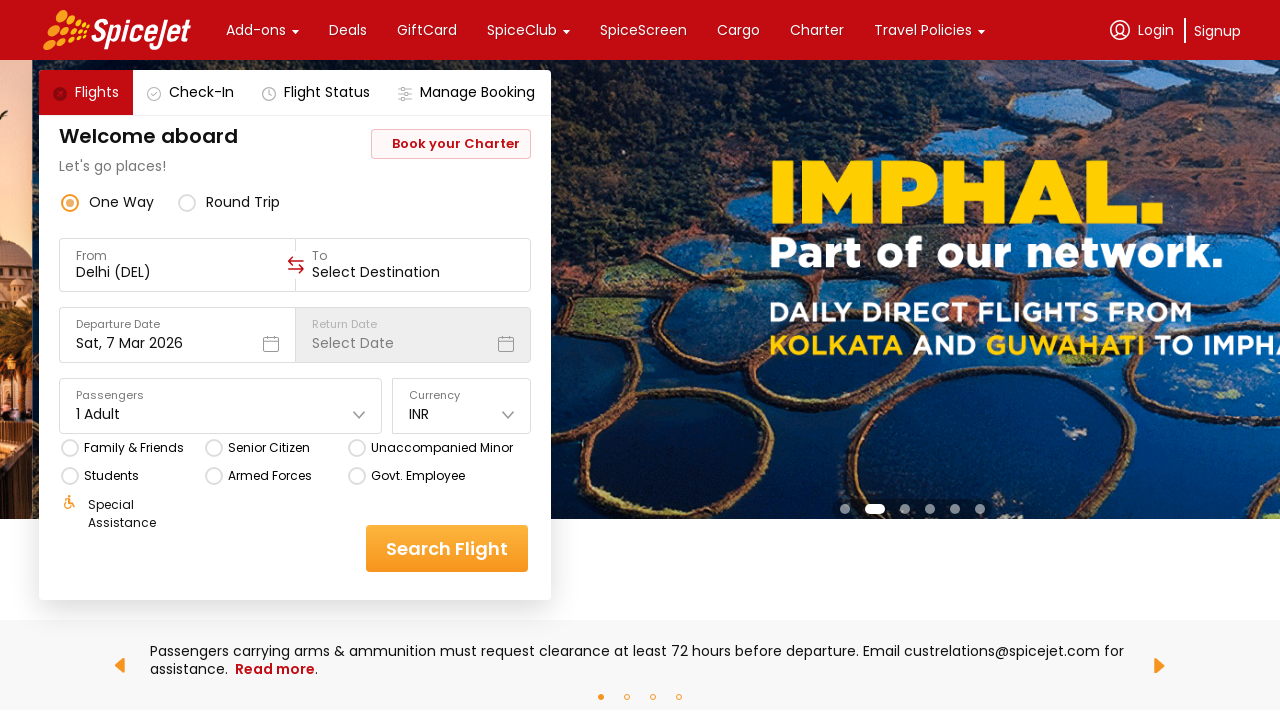

Navigated back to previous page
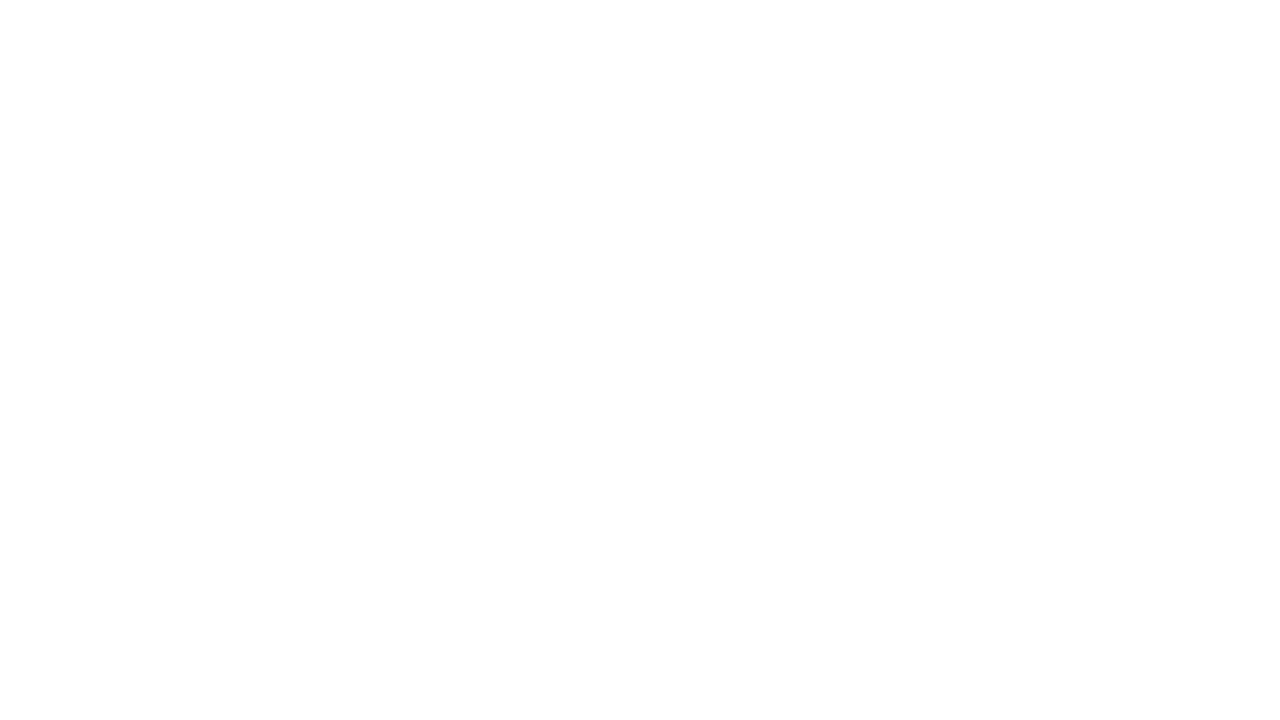

Navigated to https://www.guru99.com/selenium-tutorial.html
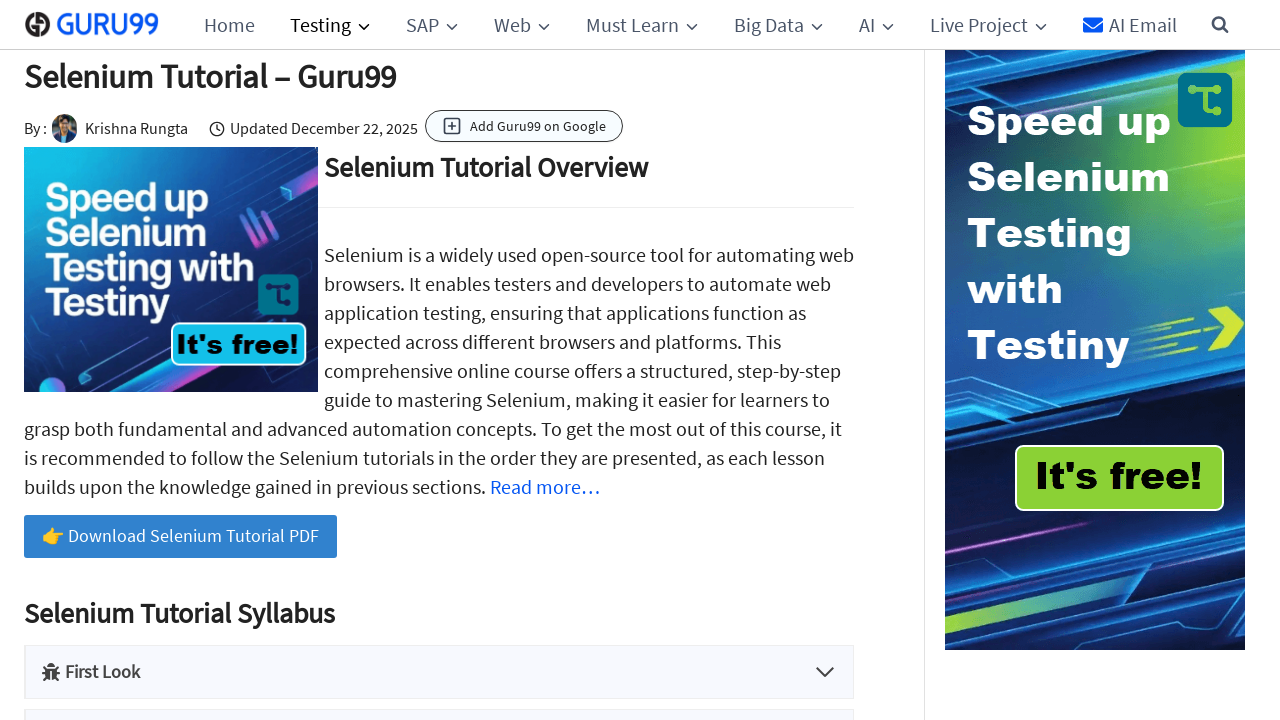

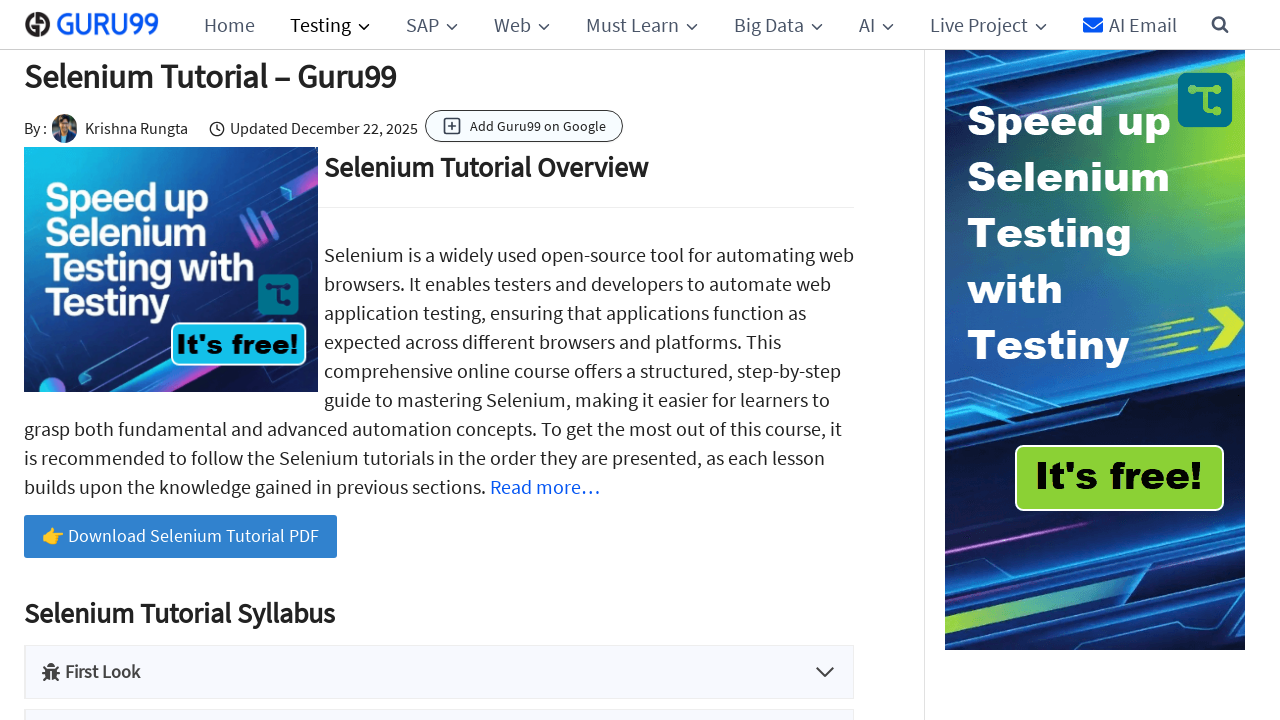